Tests the add/remove elements functionality by clicking the "Add Element" button 5 times to create 5 delete buttons, then clicking each delete button to remove them, and finally verifying all elements have been removed.

Starting URL: https://the-internet.herokuapp.com/add_remove_elements/

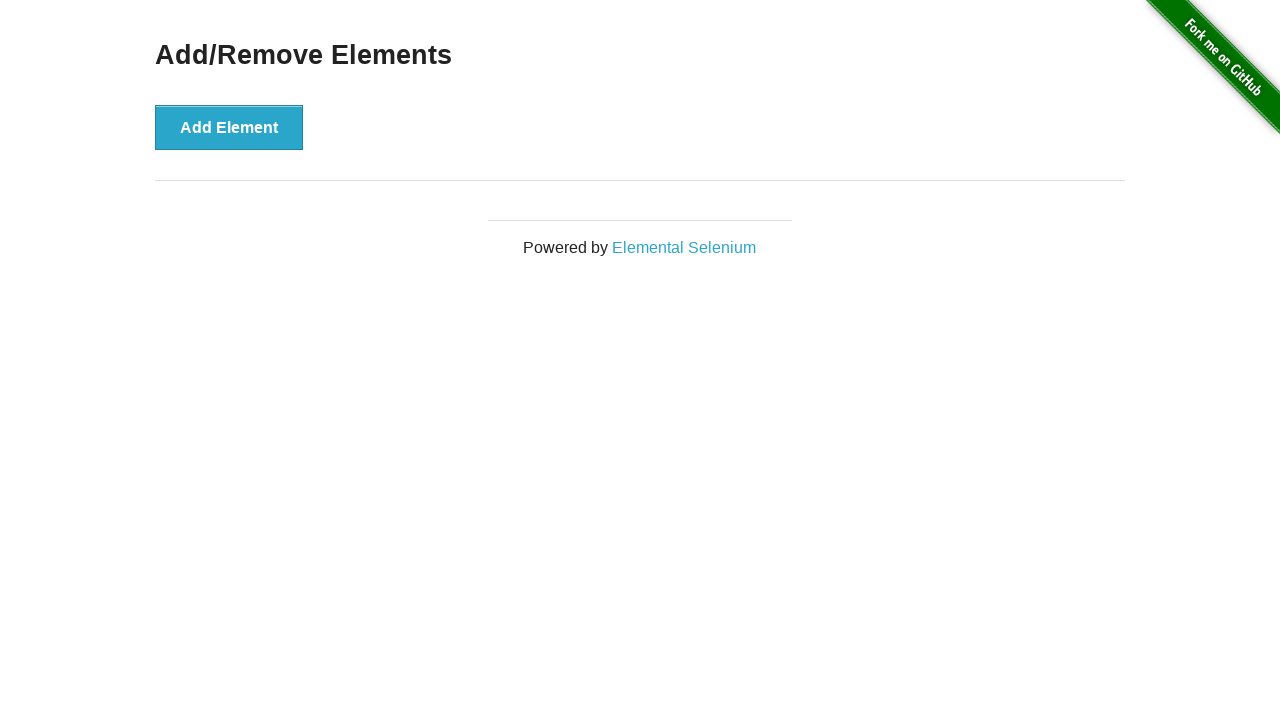

Clicked 'Add Element' button (click 1/5) at (229, 127) on .example > button
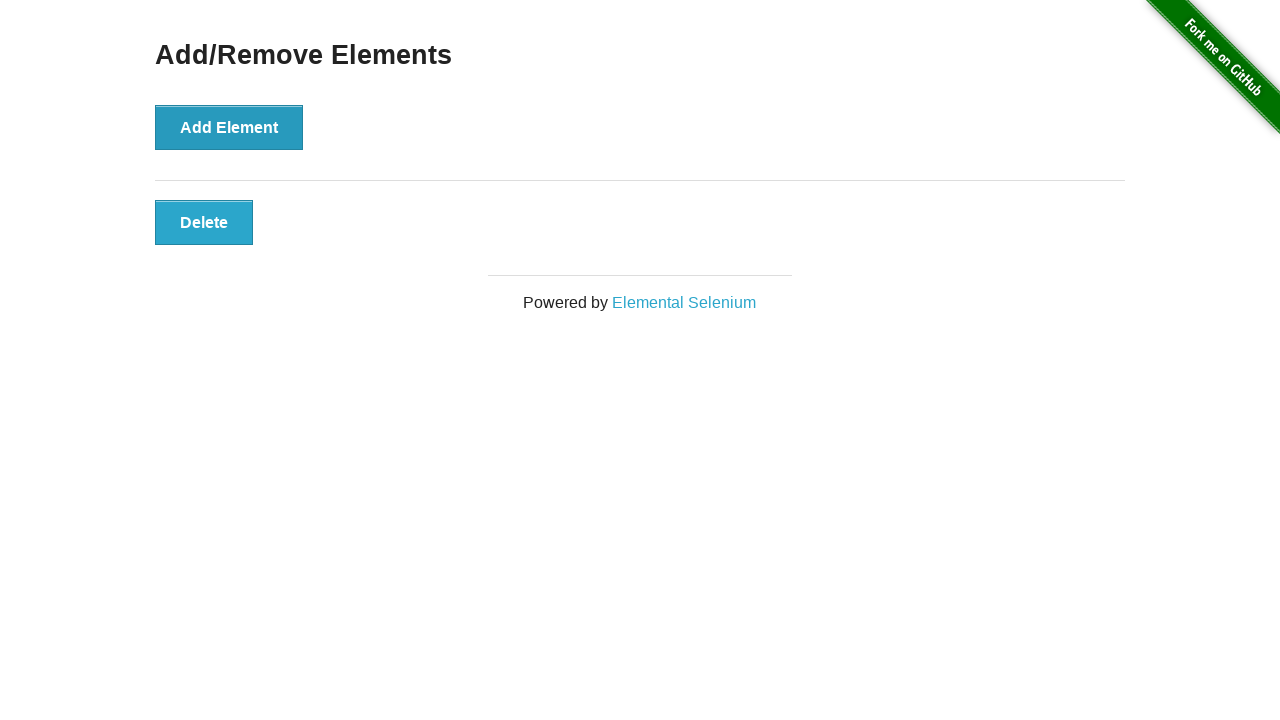

Clicked 'Add Element' button (click 2/5) at (229, 127) on .example > button
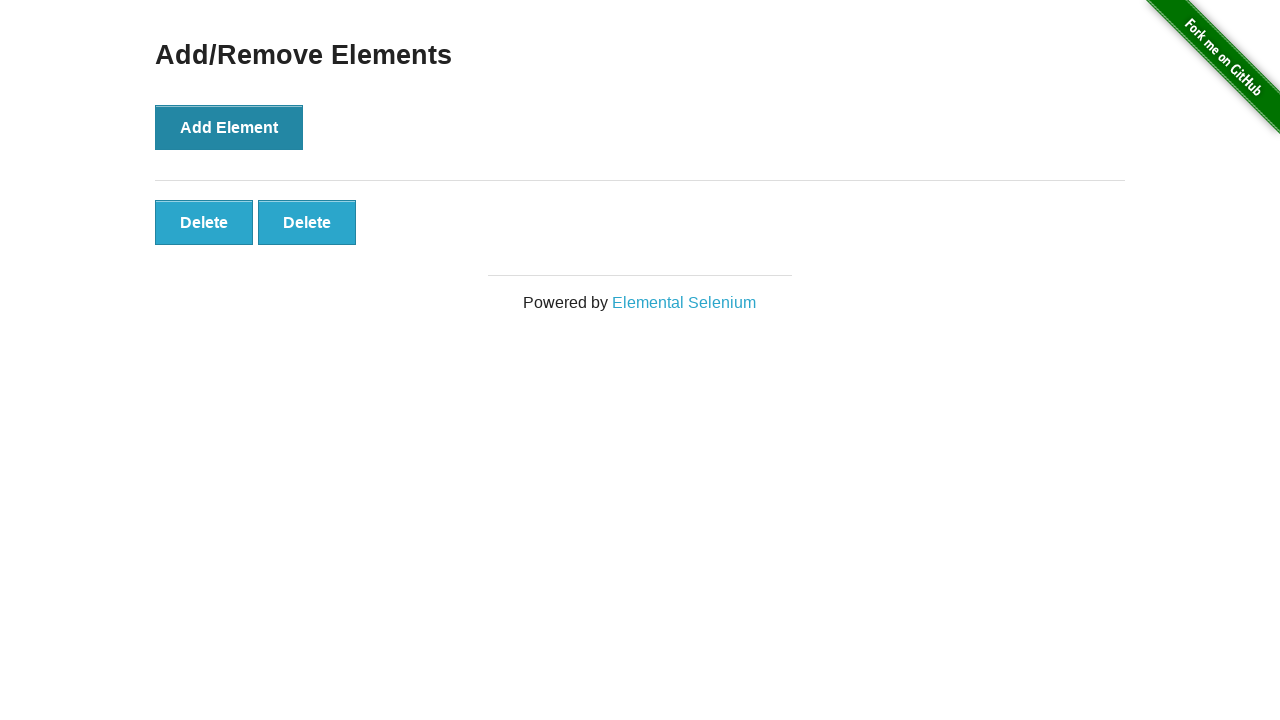

Clicked 'Add Element' button (click 3/5) at (229, 127) on .example > button
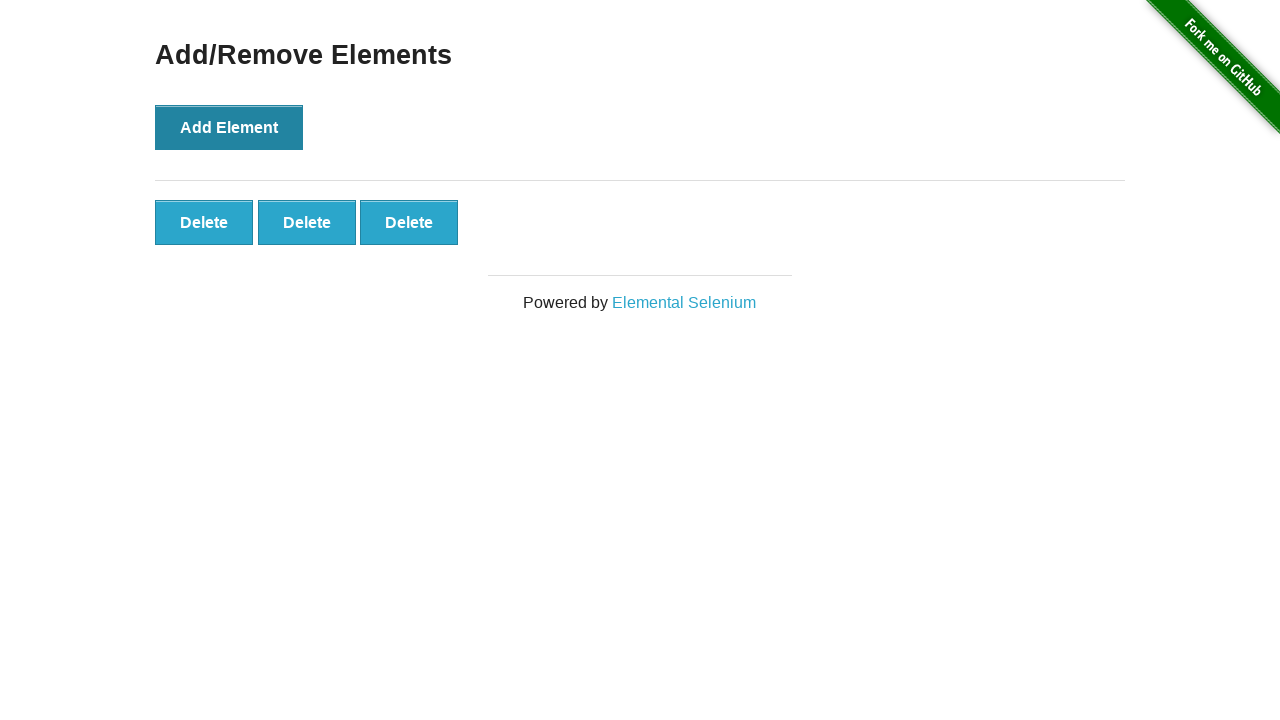

Clicked 'Add Element' button (click 4/5) at (229, 127) on .example > button
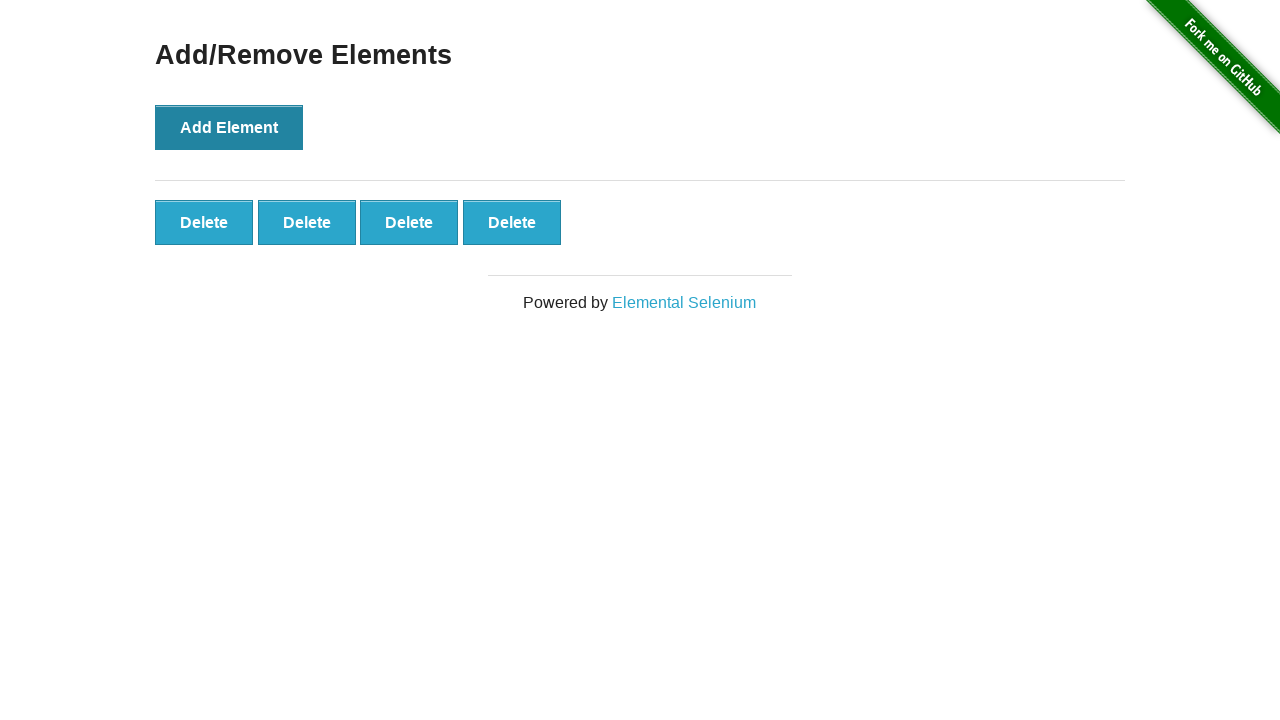

Clicked 'Add Element' button (click 5/5) at (229, 127) on .example > button
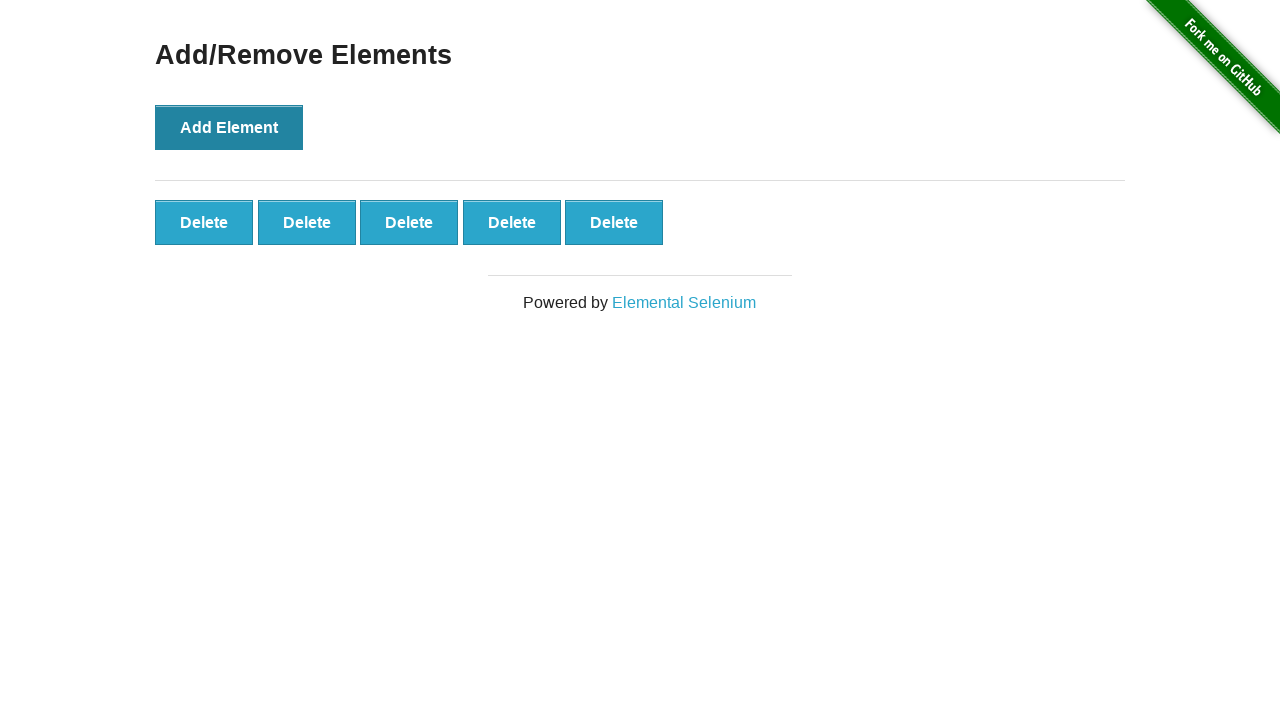

Waited for delete buttons to be present
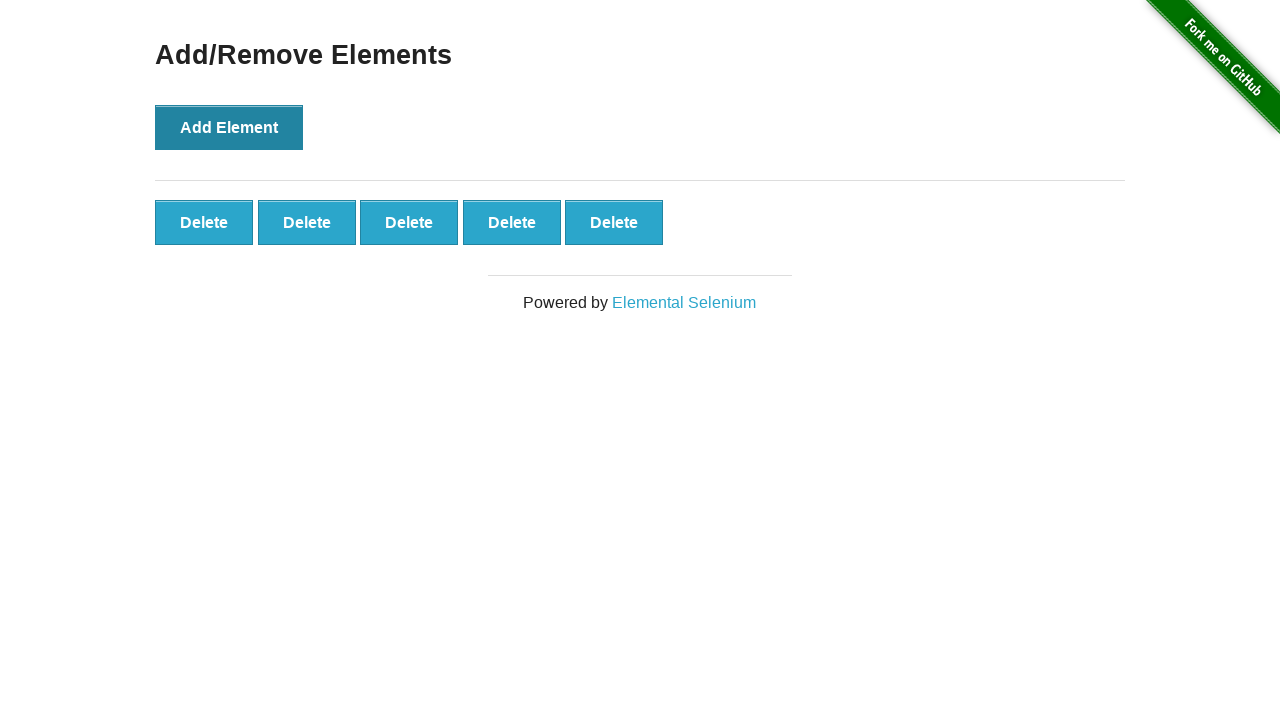

Verified 5 delete buttons were created
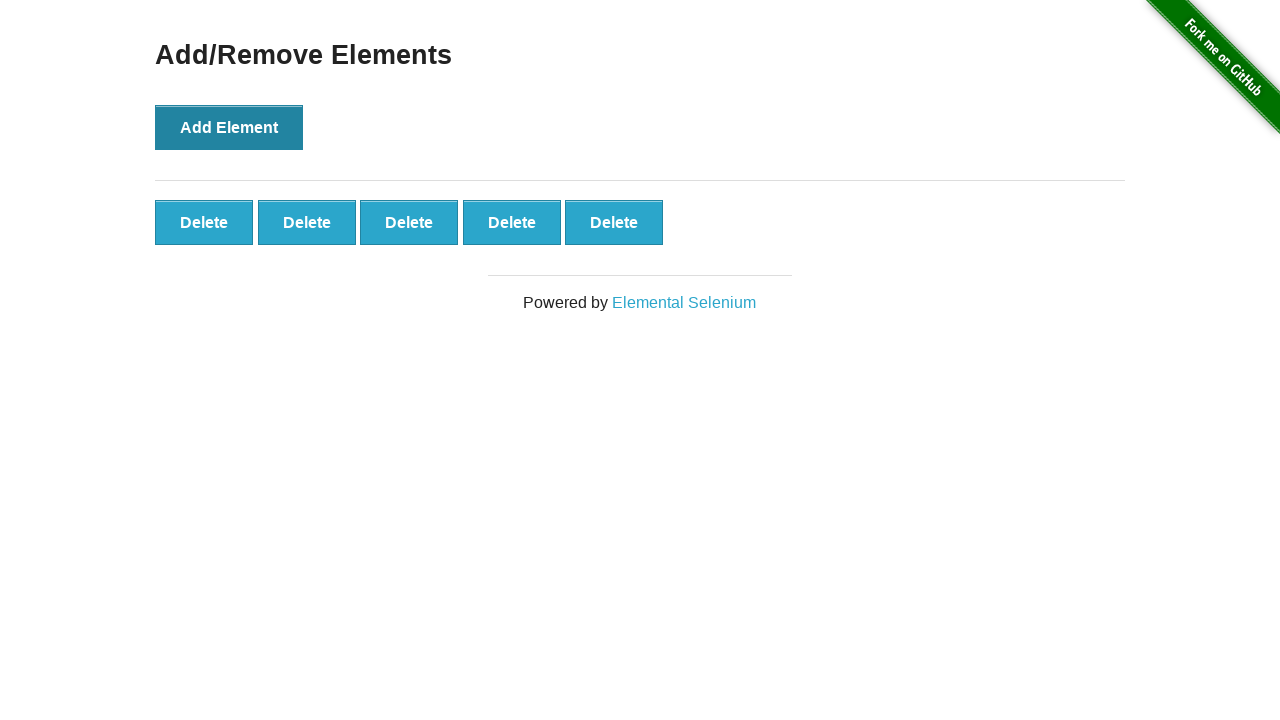

Clicked delete button (deletion 1/5) at (204, 222) on #elements > button >> nth=0
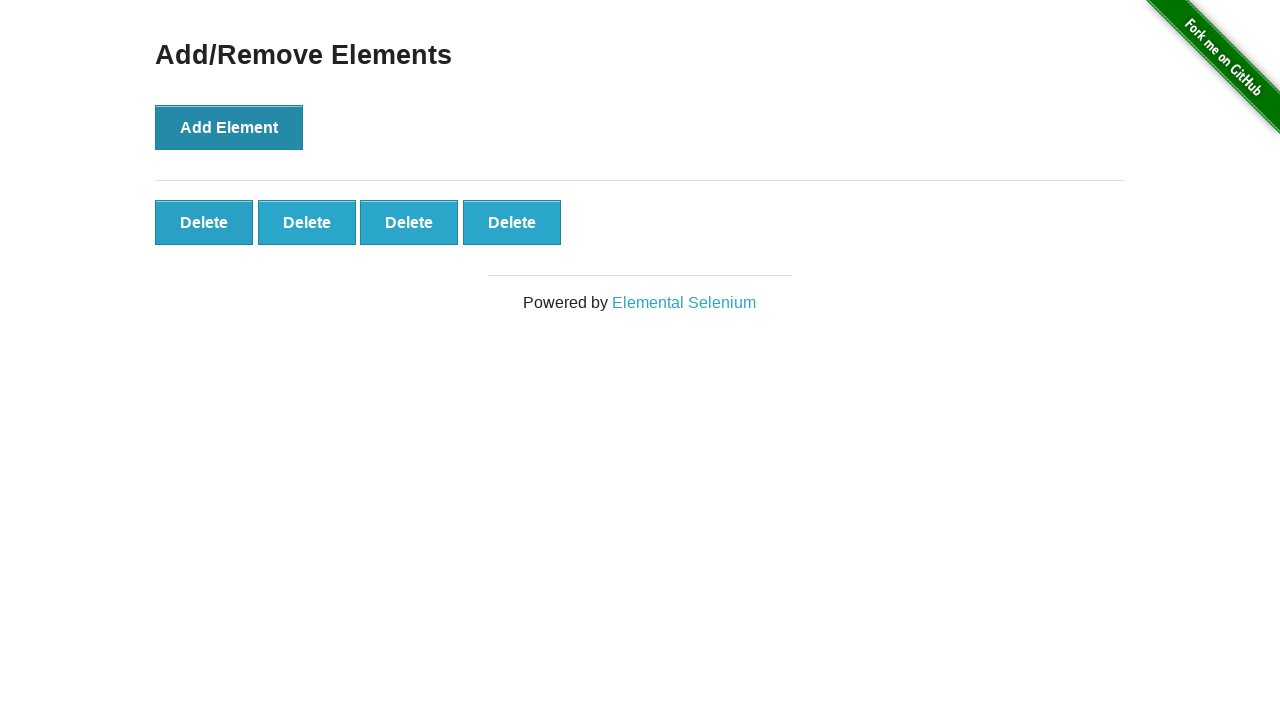

Clicked delete button (deletion 2/5) at (204, 222) on #elements > button >> nth=0
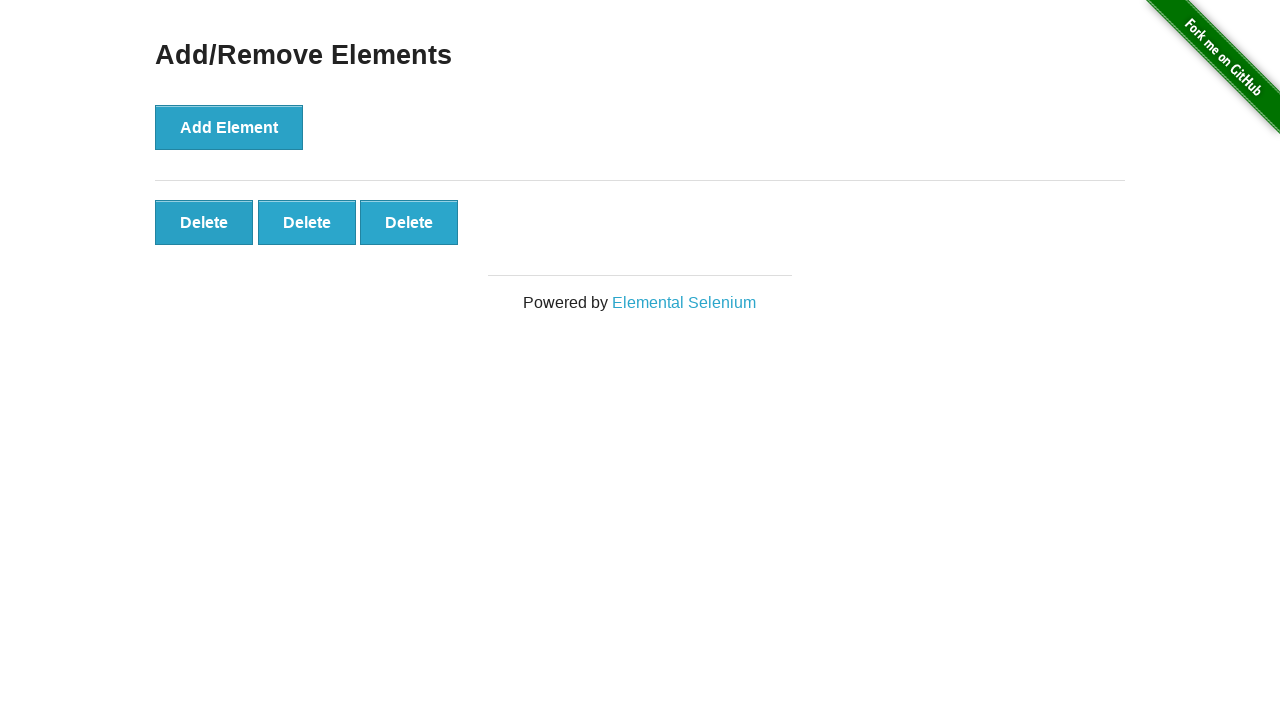

Clicked delete button (deletion 3/5) at (204, 222) on #elements > button >> nth=0
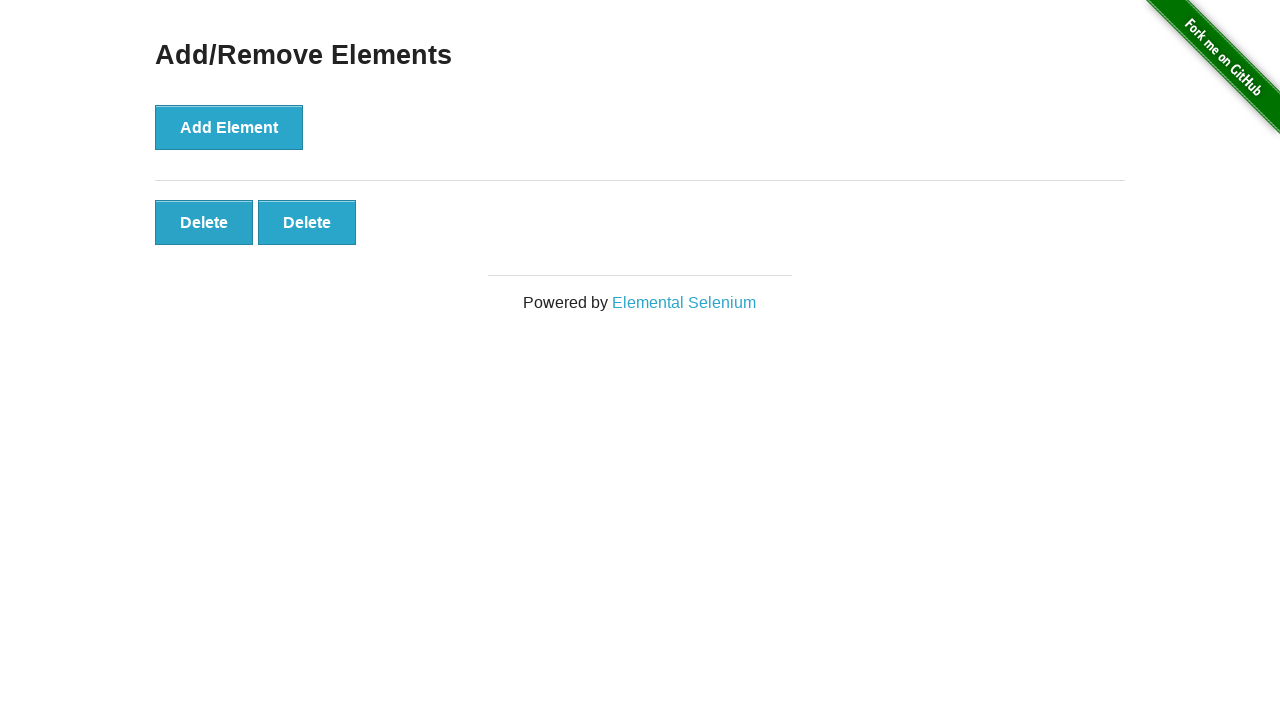

Clicked delete button (deletion 4/5) at (204, 222) on #elements > button >> nth=0
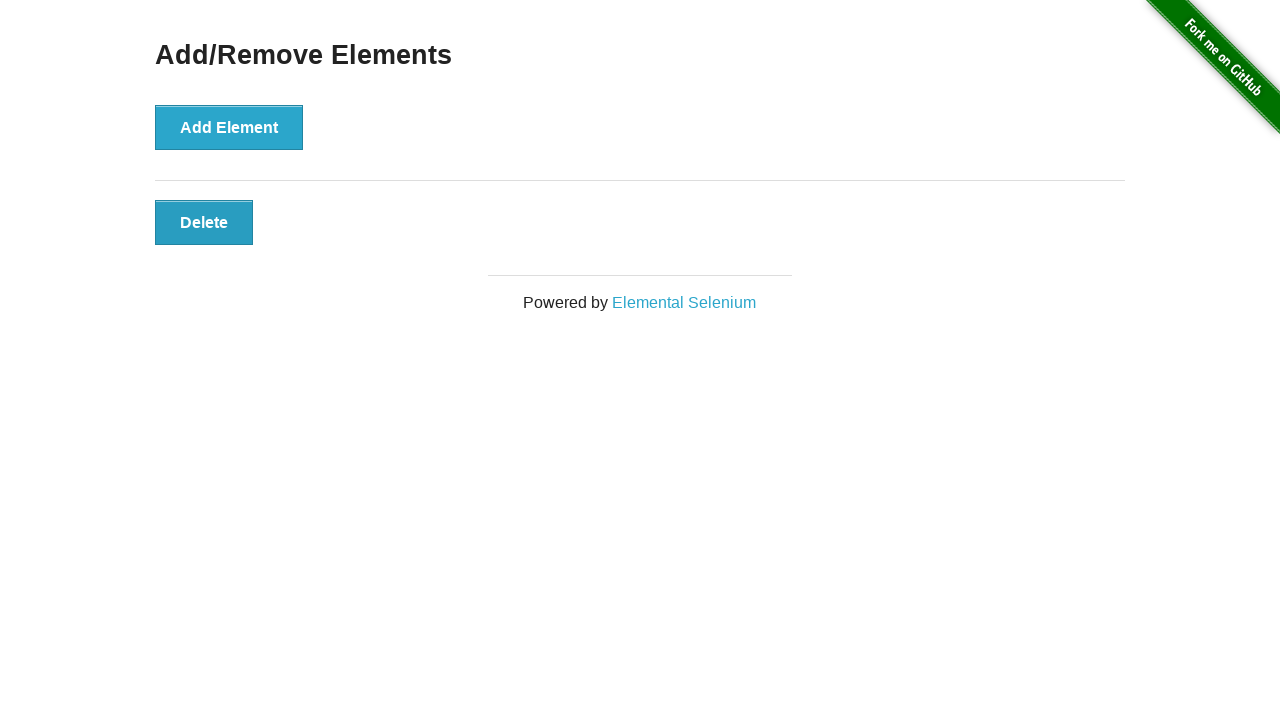

Clicked delete button (deletion 5/5) at (204, 222) on #elements > button >> nth=0
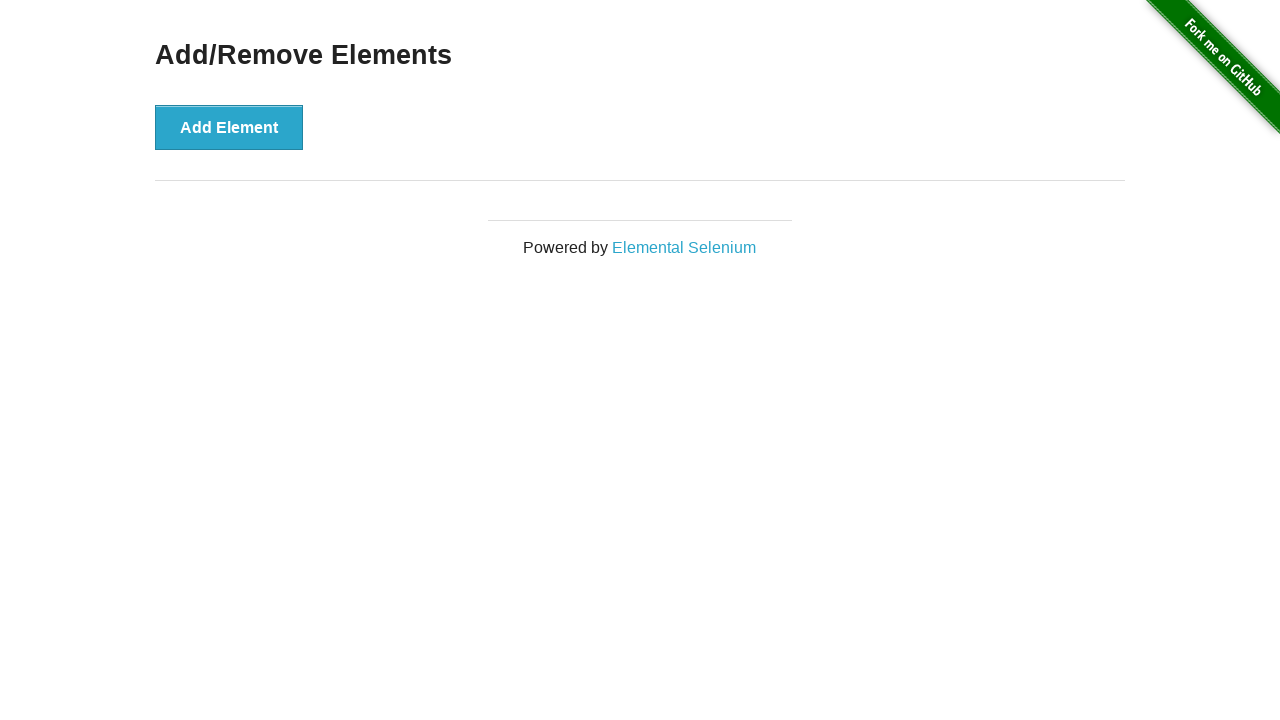

Verified all delete buttons have been removed
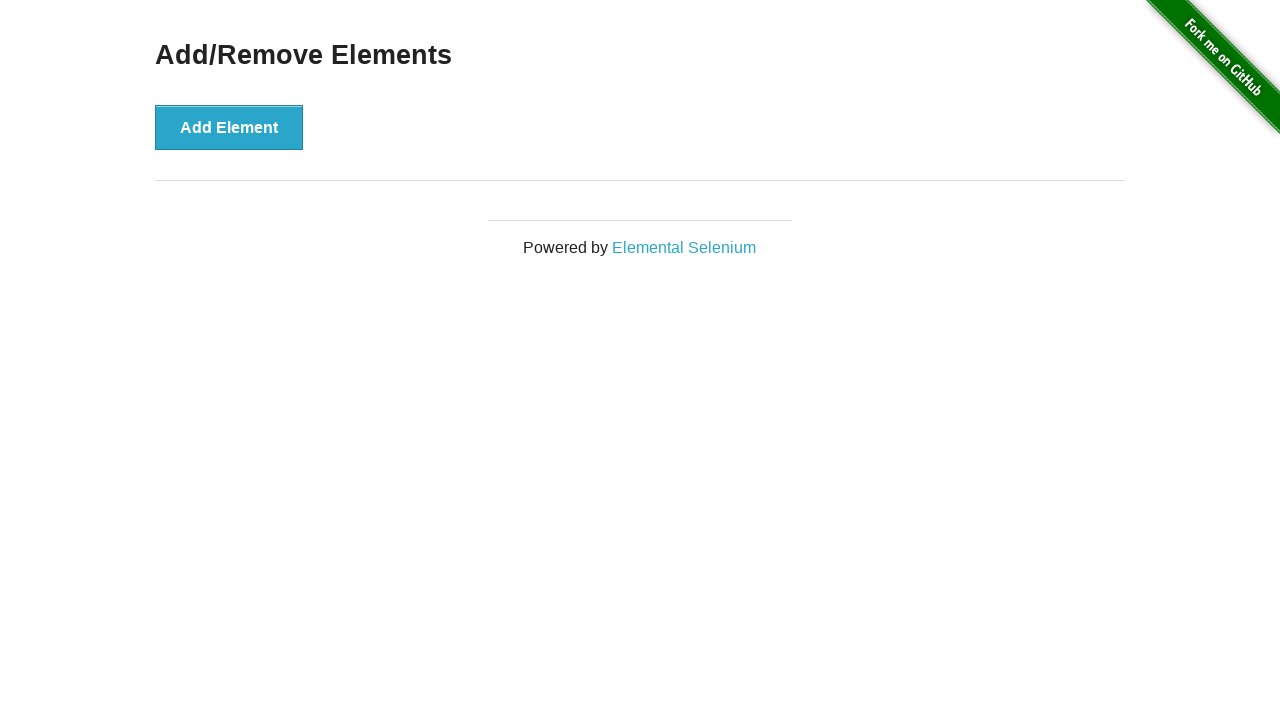

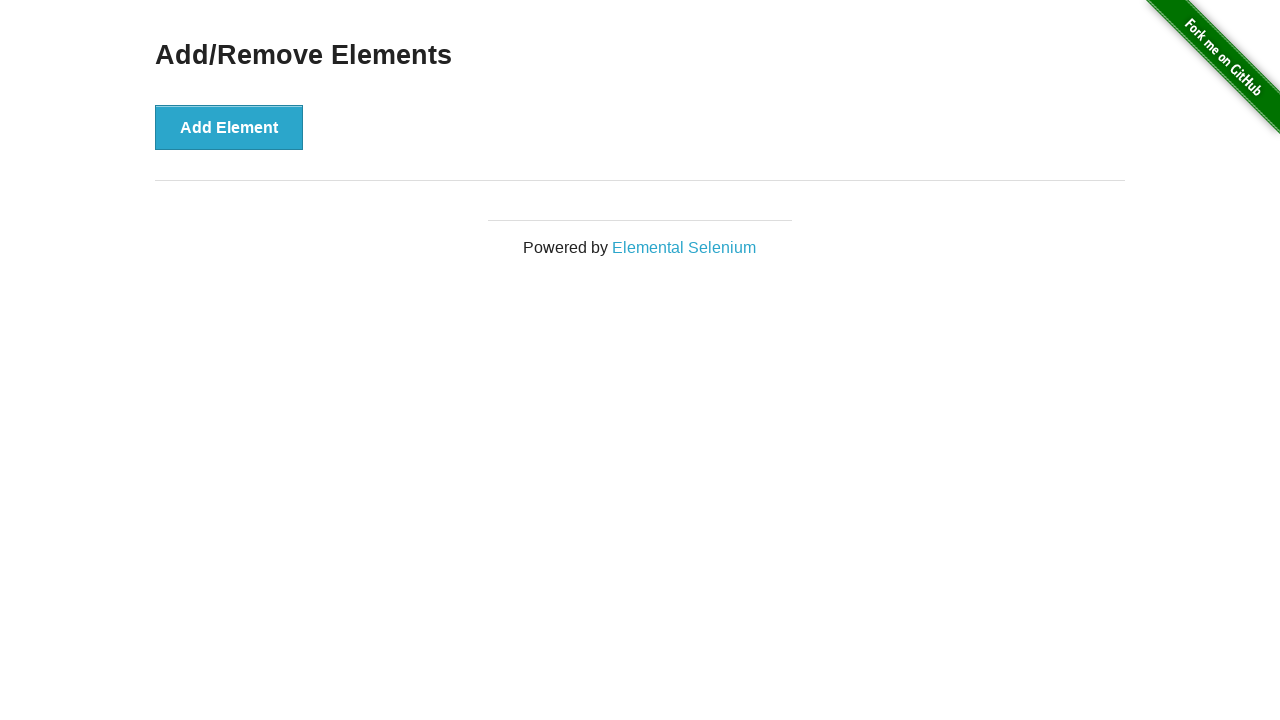